Navigates to the Selenium website, clicks on the Support menu item, and then clicks on the Official User Group link

Starting URL: https://www.selenium.dev/

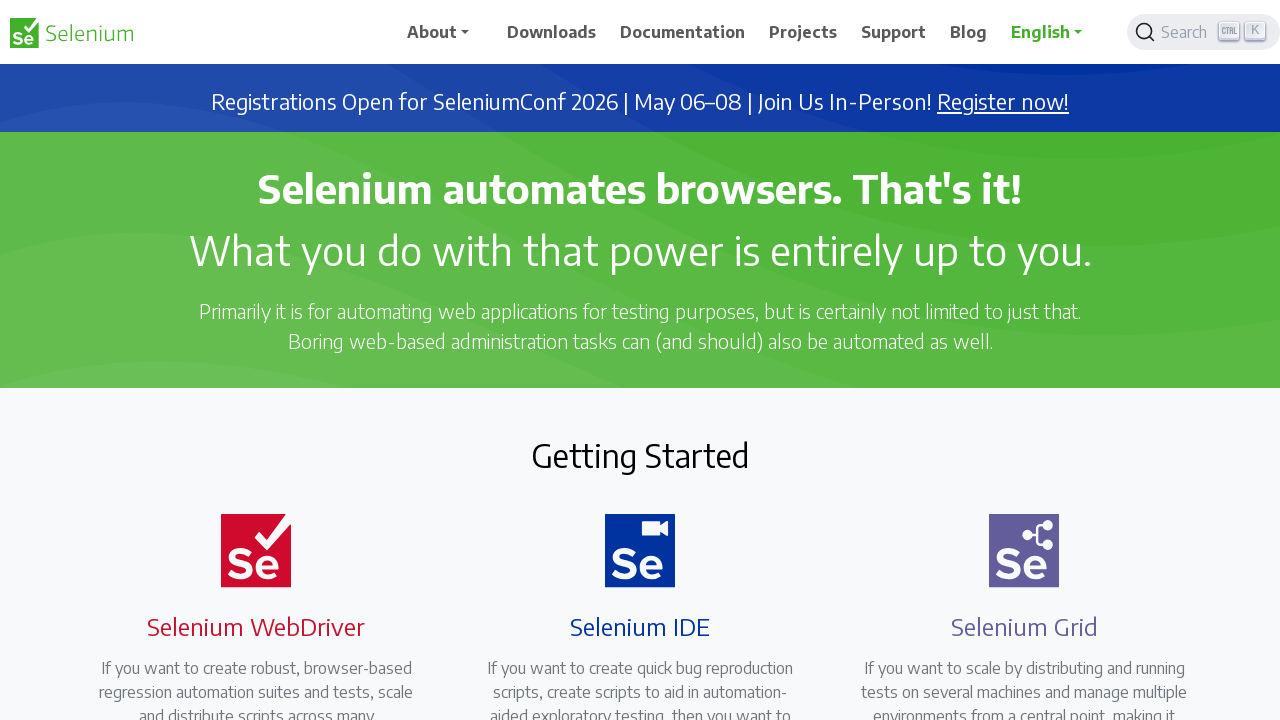

Navigated to Selenium website homepage
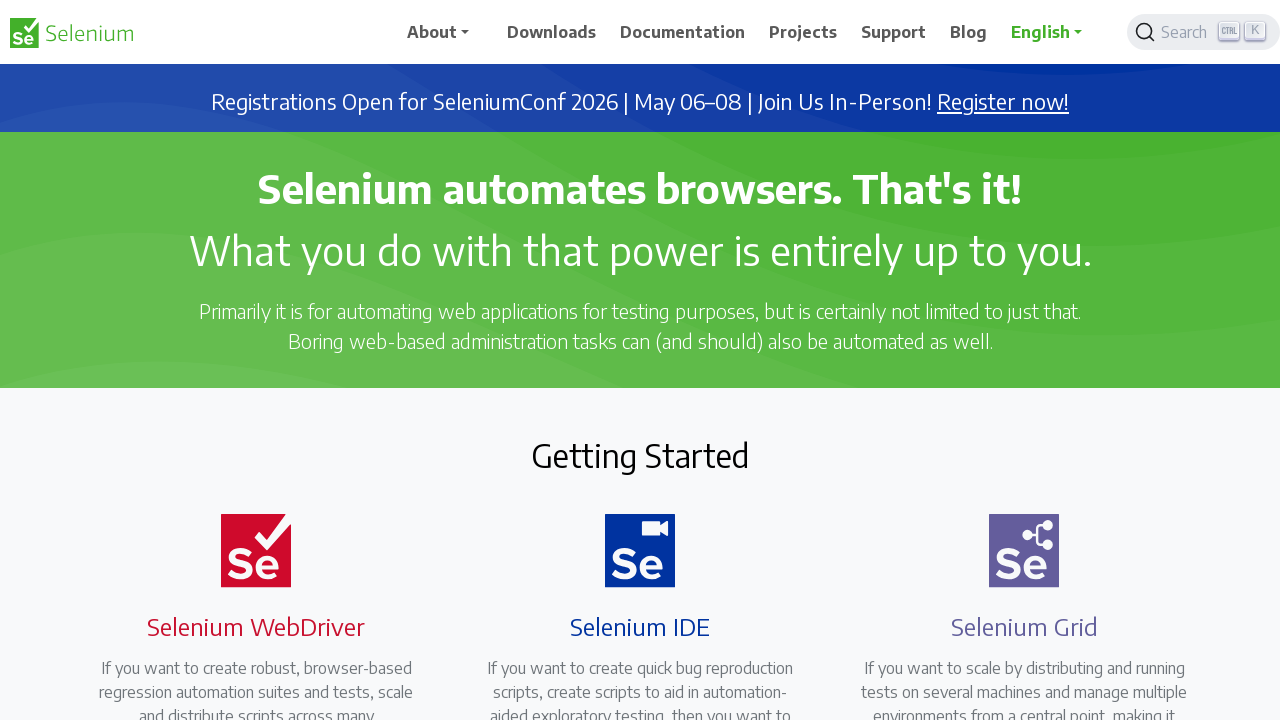

Clicked on Support menu item at (894, 32) on xpath=//span[text()='Support']
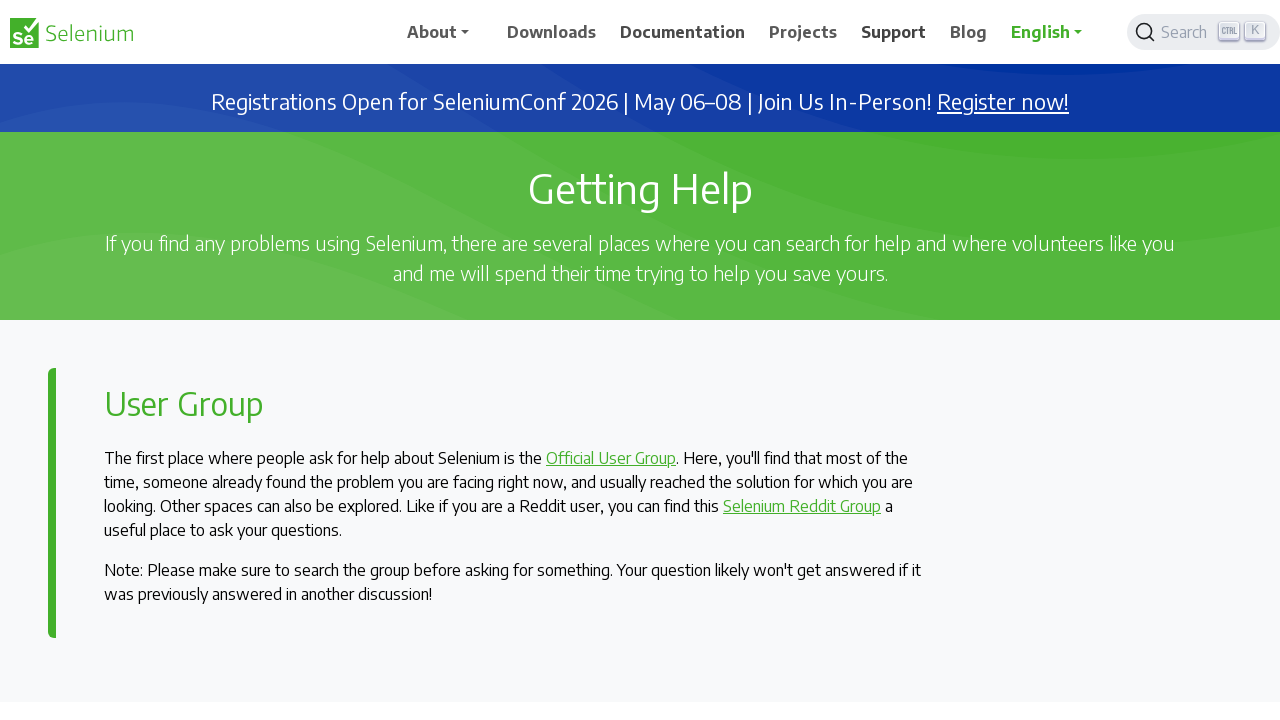

Clicked on Official User Group link at (611, 458) on xpath=//a[text()='Official User Group']
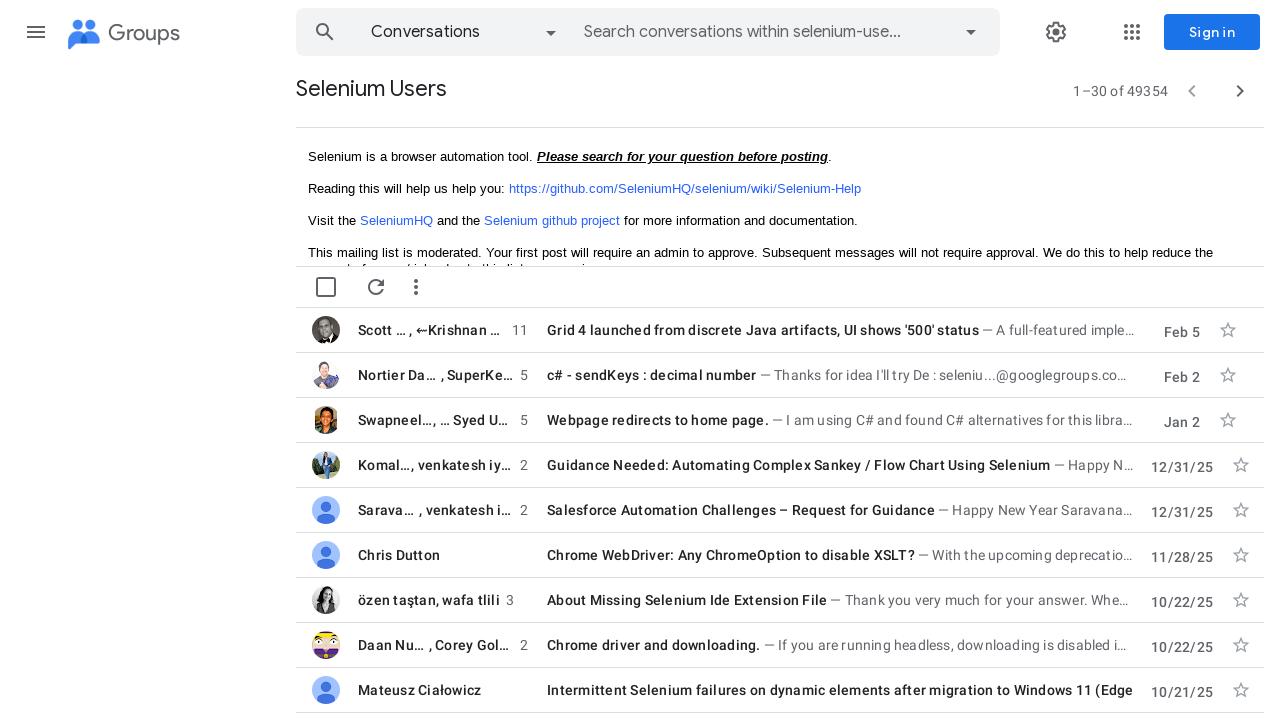

Waited for page to fully load
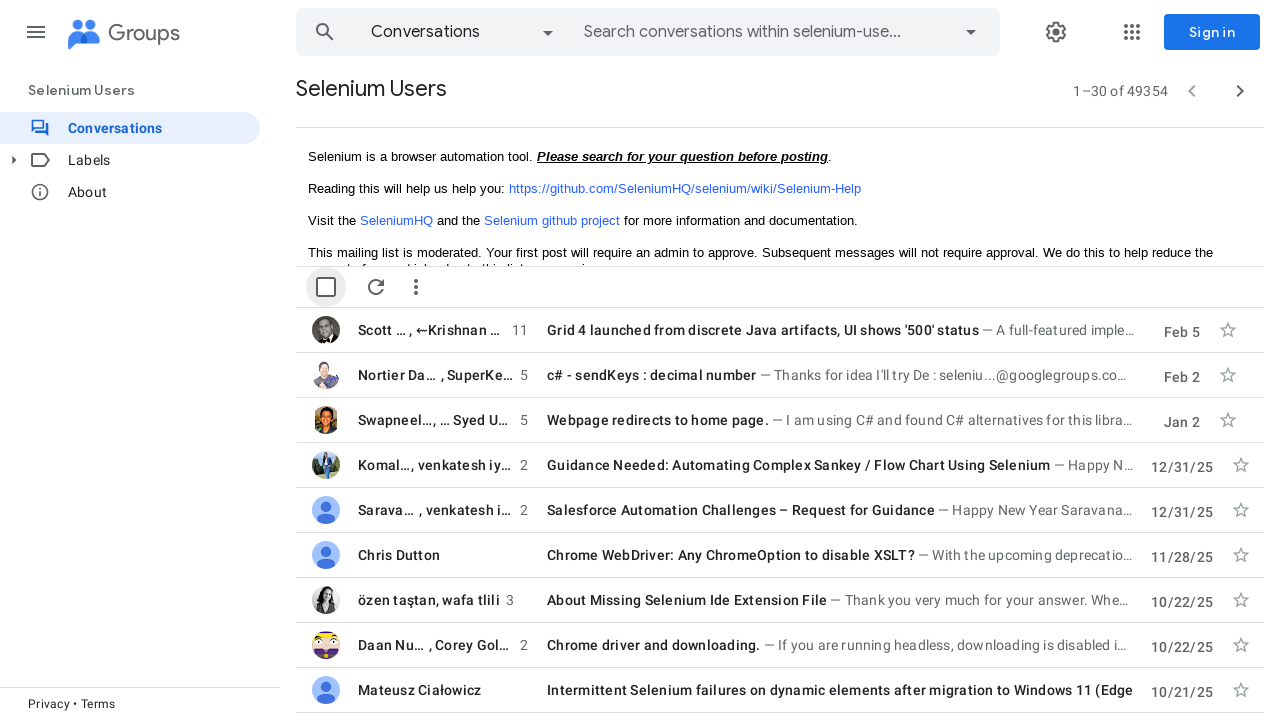

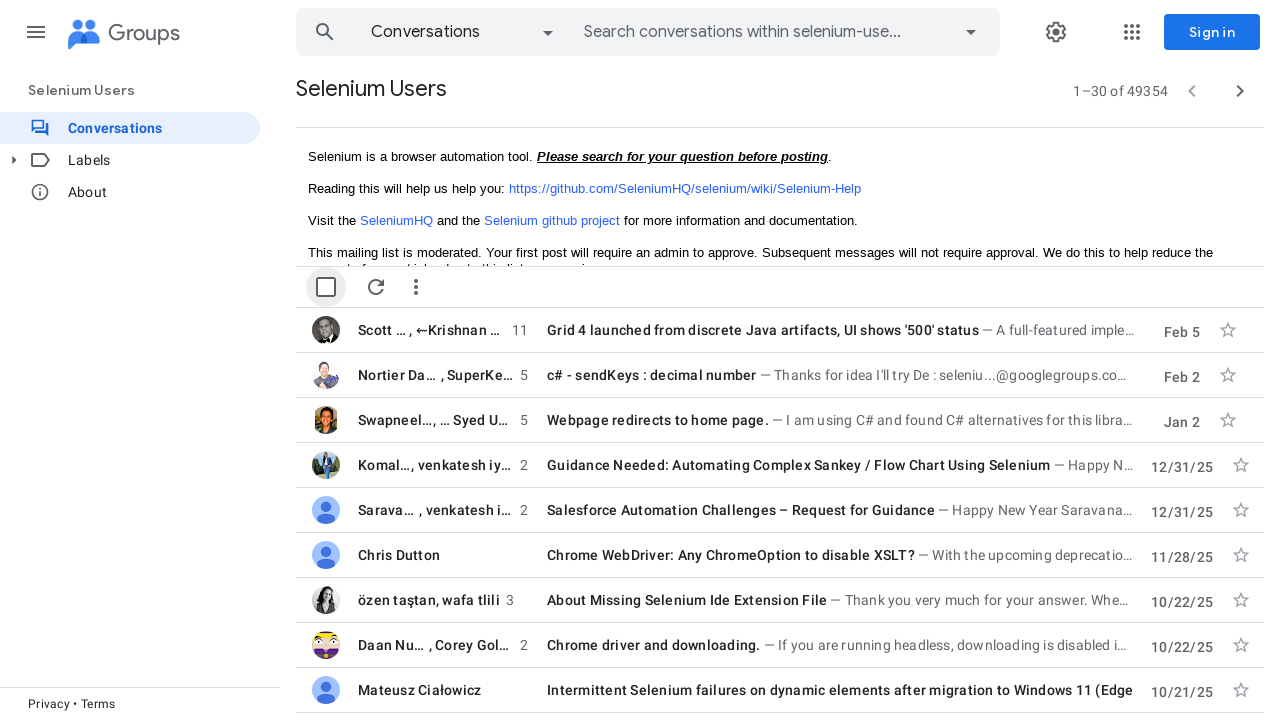